Tests radio button interaction by finding radio buttons by name and clicking on the second option in the citizenship radio button group

Starting URL: https://tutorialehtml.com/en/html-tutorial-radio-buttons

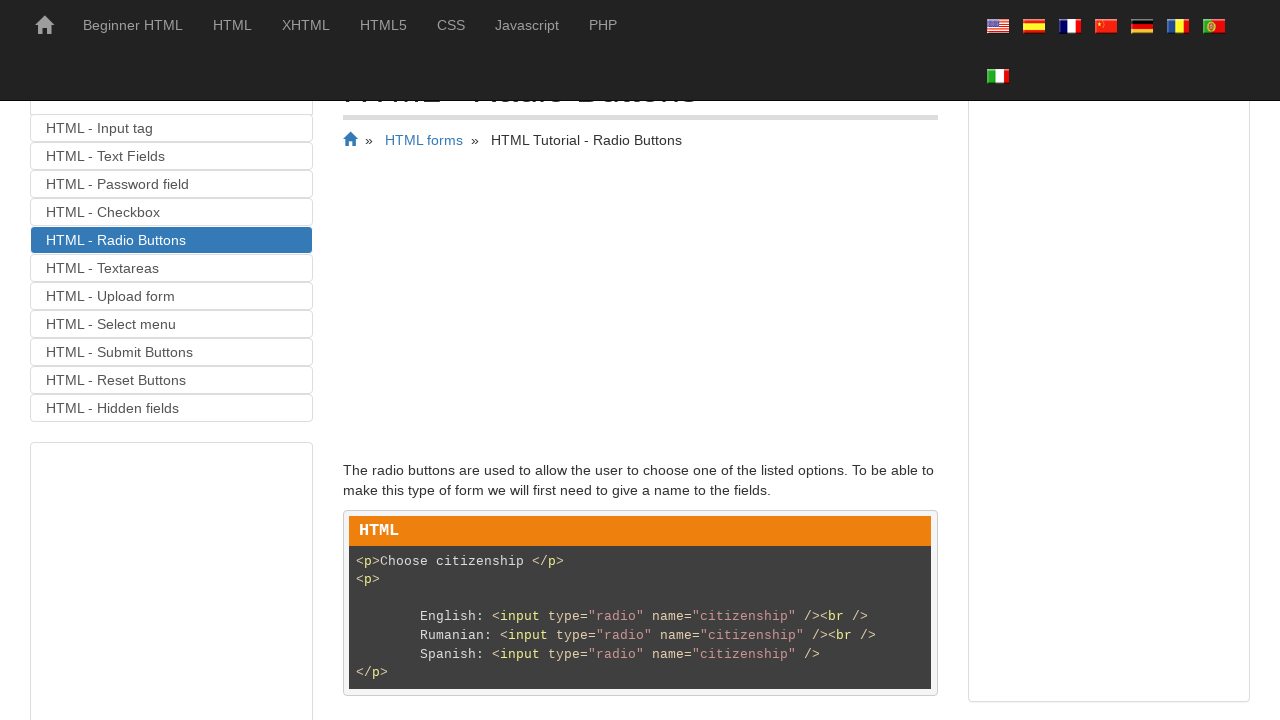

Waited for citizenship radio buttons to load
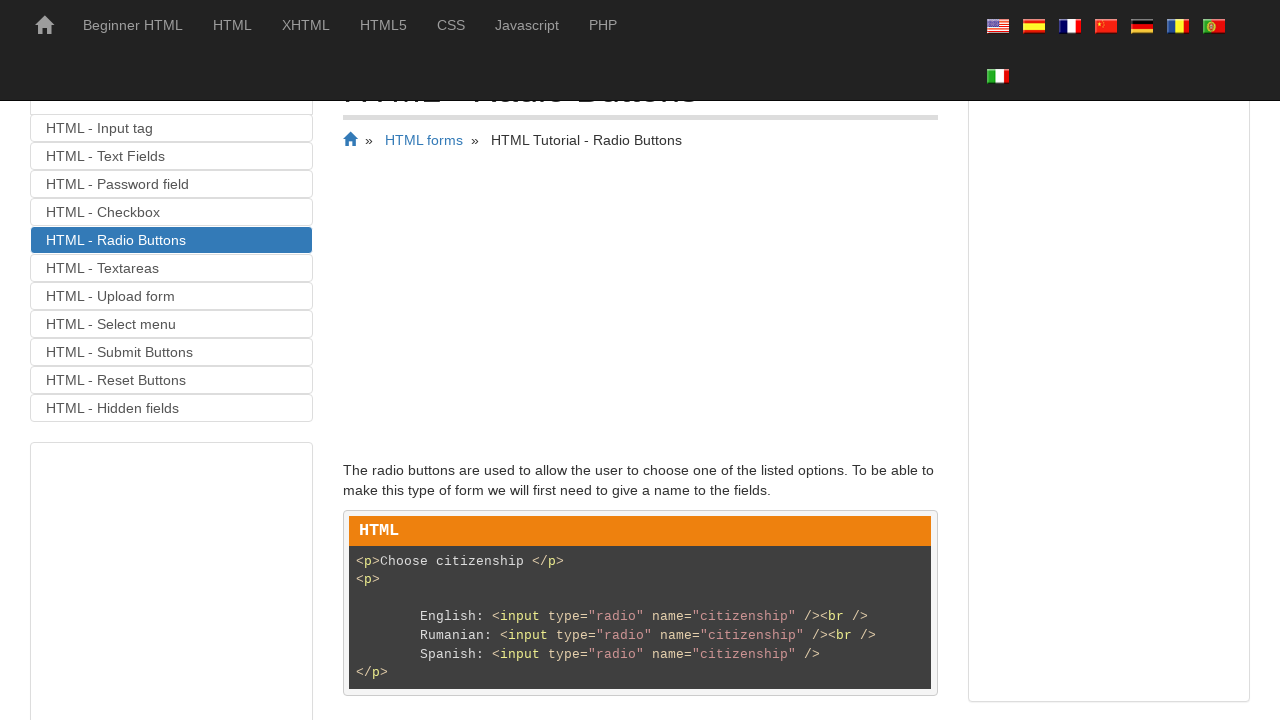

Located all citizenship radio buttons by name
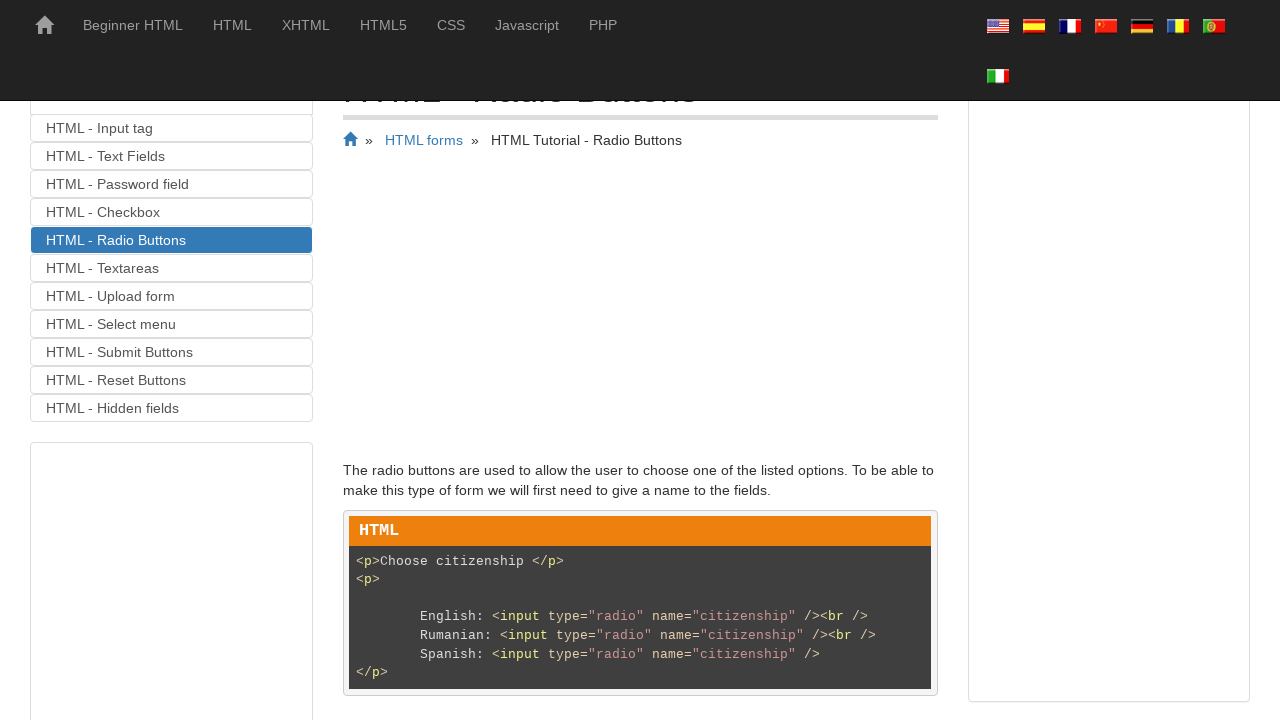

Clicked the second citizenship radio button option at (442, 361) on input[name='citizenship'] >> nth=1
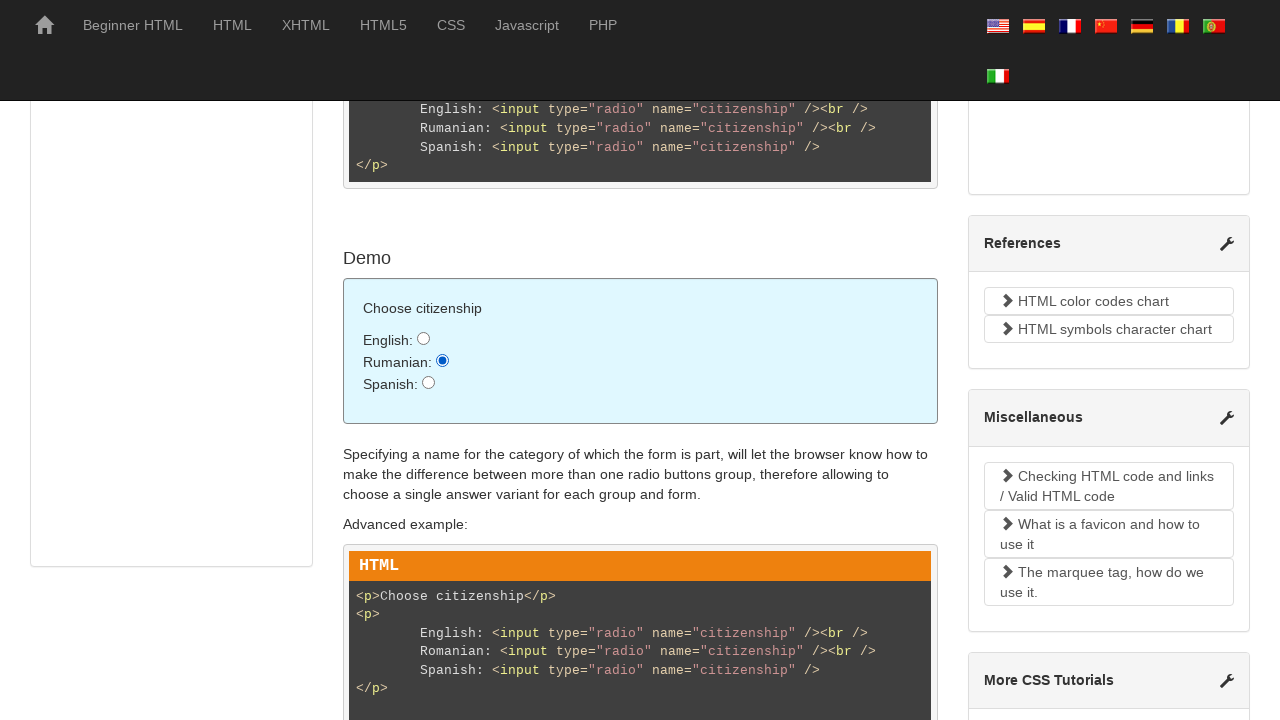

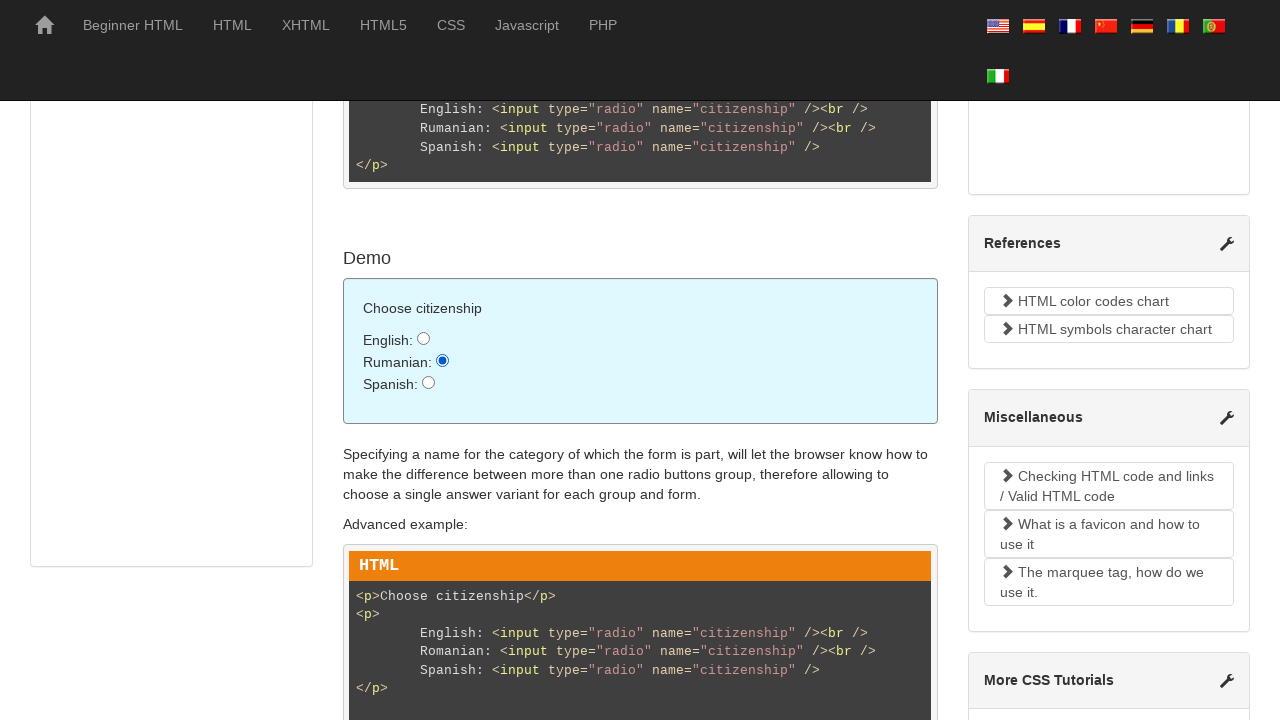